Tests a practice form by filling out various fields including name, gender, experience, date, profession, tools, and continent selection

Starting URL: https://awesomeqa.com/practice.html

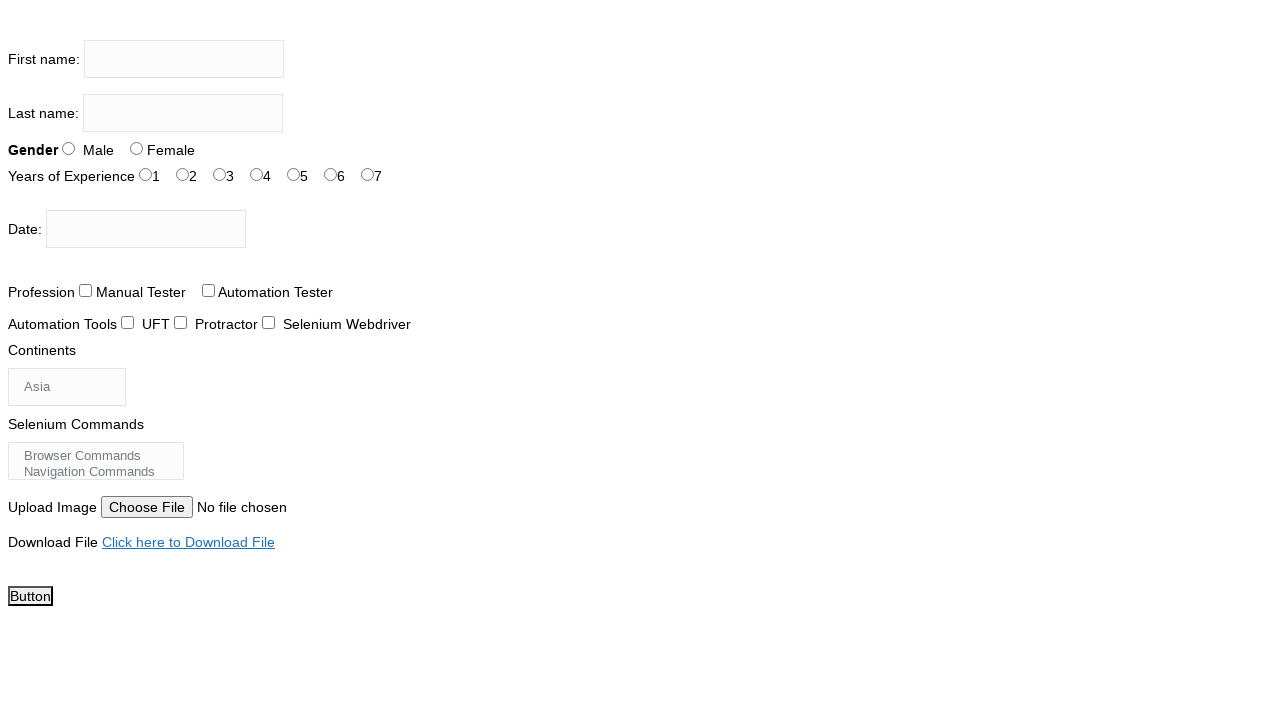

Filled first name field with 'Kartikey' on input[name='firstname']
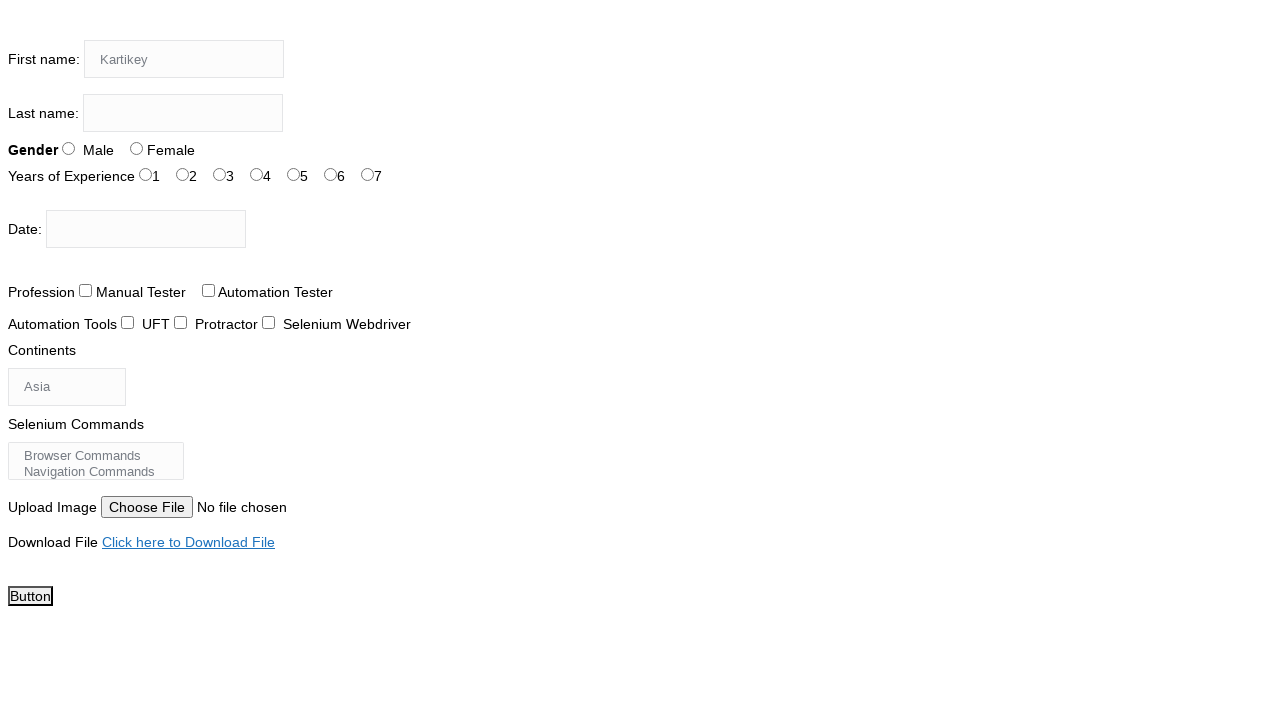

Filled last name field with 'Srivastava' on input[name='lastname']
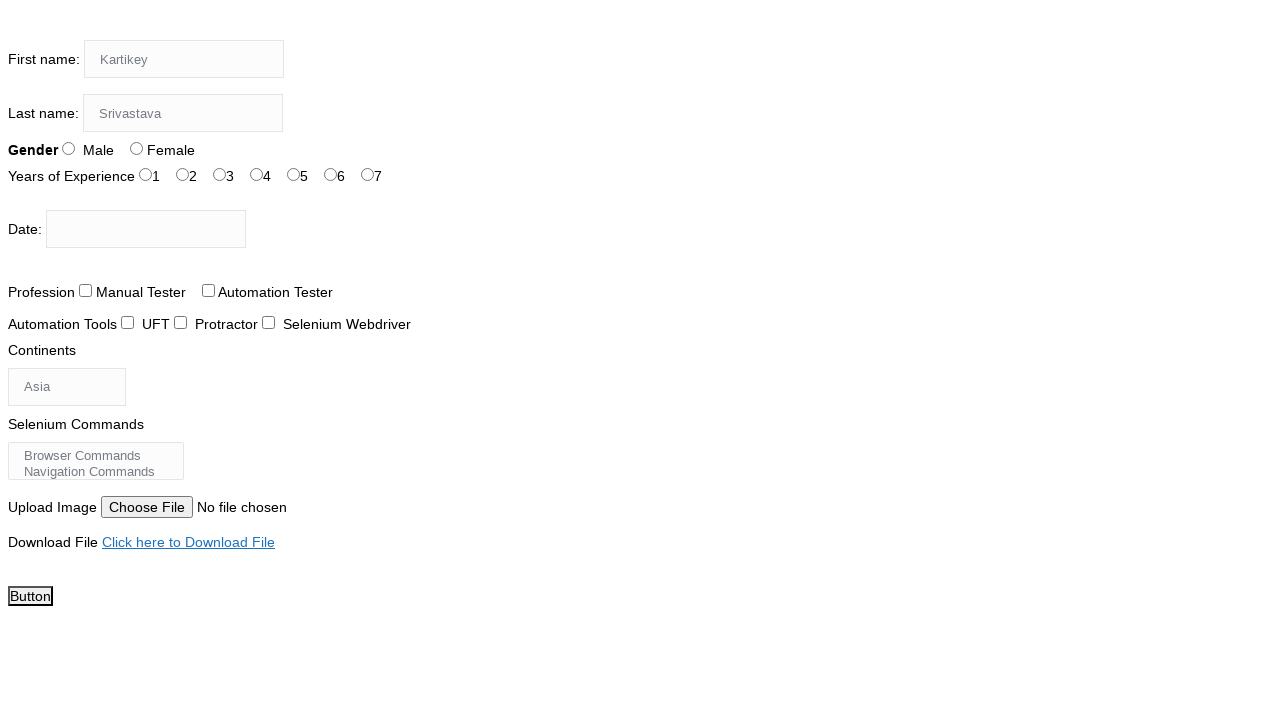

Selected Male gender option at (68, 148) on #sex-0
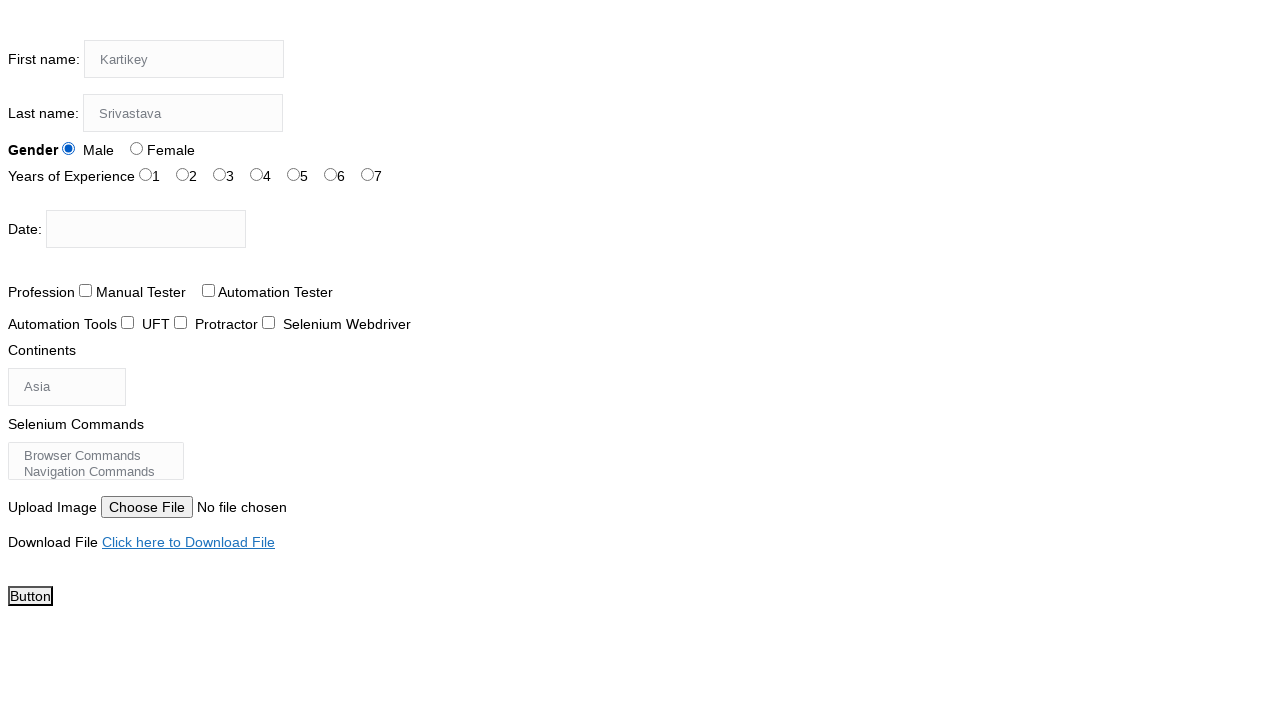

Selected 7 years of experience at (368, 174) on #exp-6
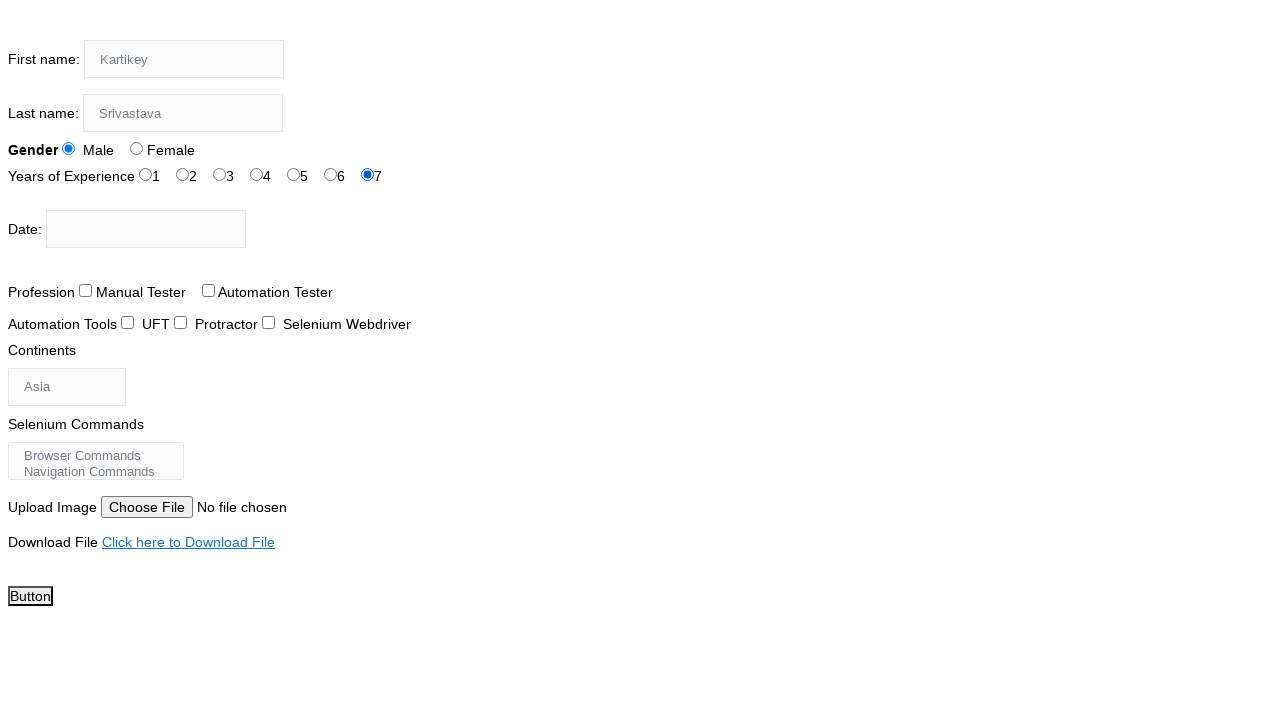

Filled date field with '28122024' on #datepicker
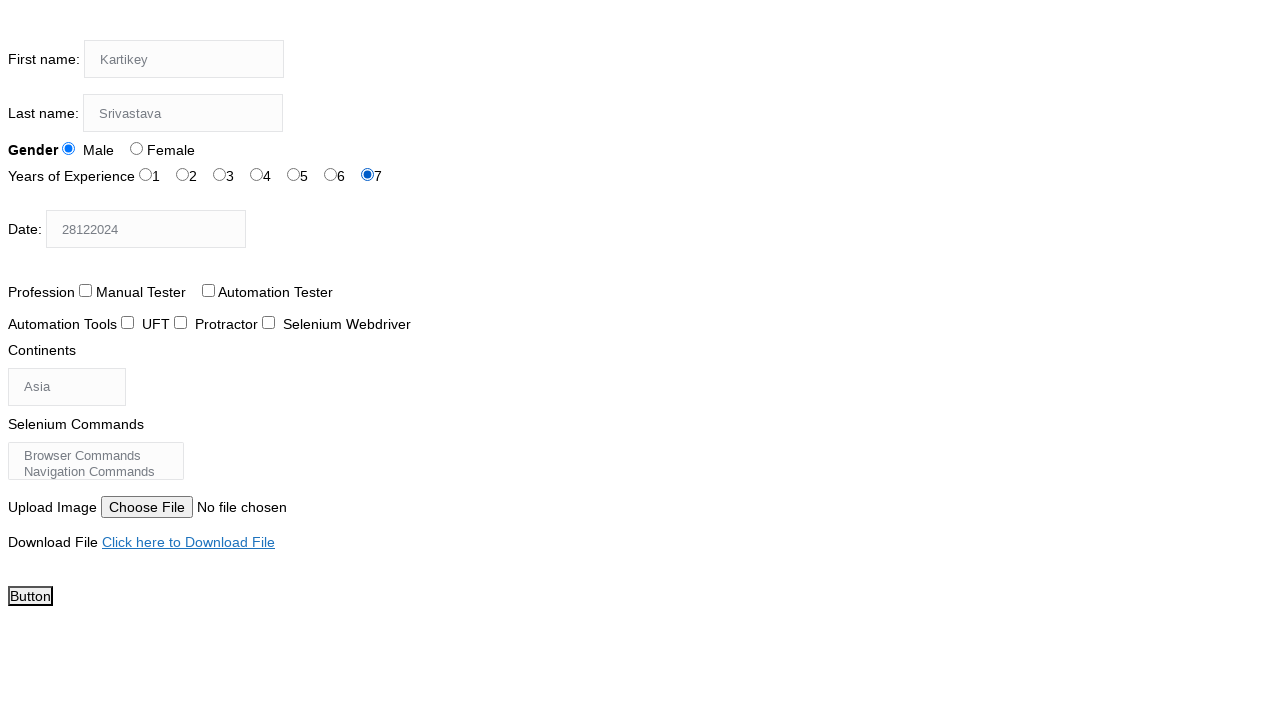

Selected Automation Tester profession checkbox at (208, 290) on #profession-1
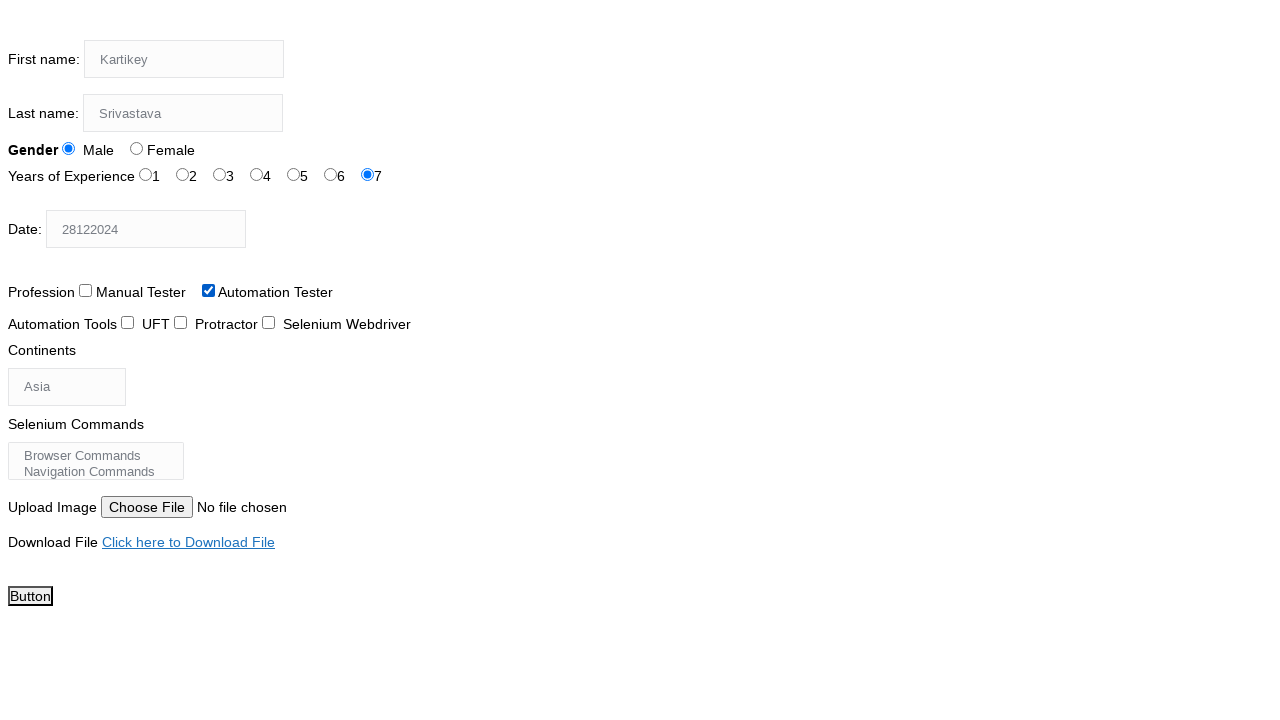

Selected Selenium IDE automation tool checkbox at (128, 322) on #tool-0
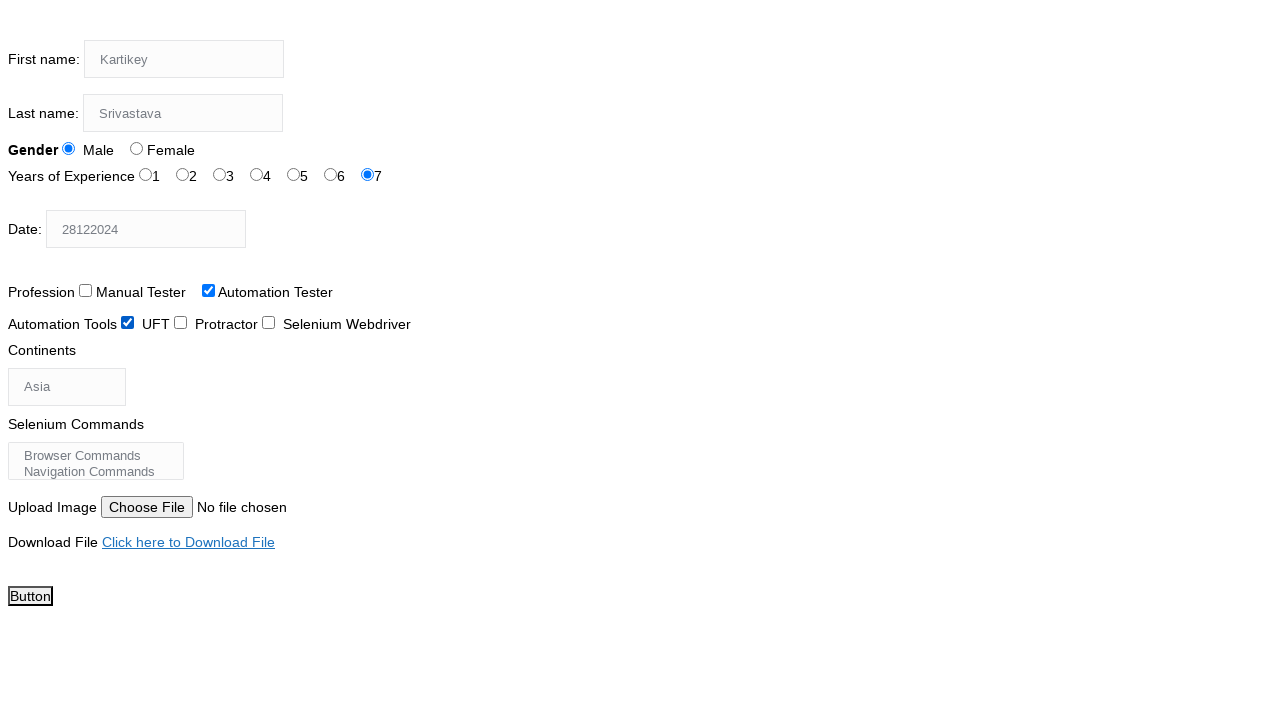

Selected Europe from continents dropdown by index on select[name='continents']
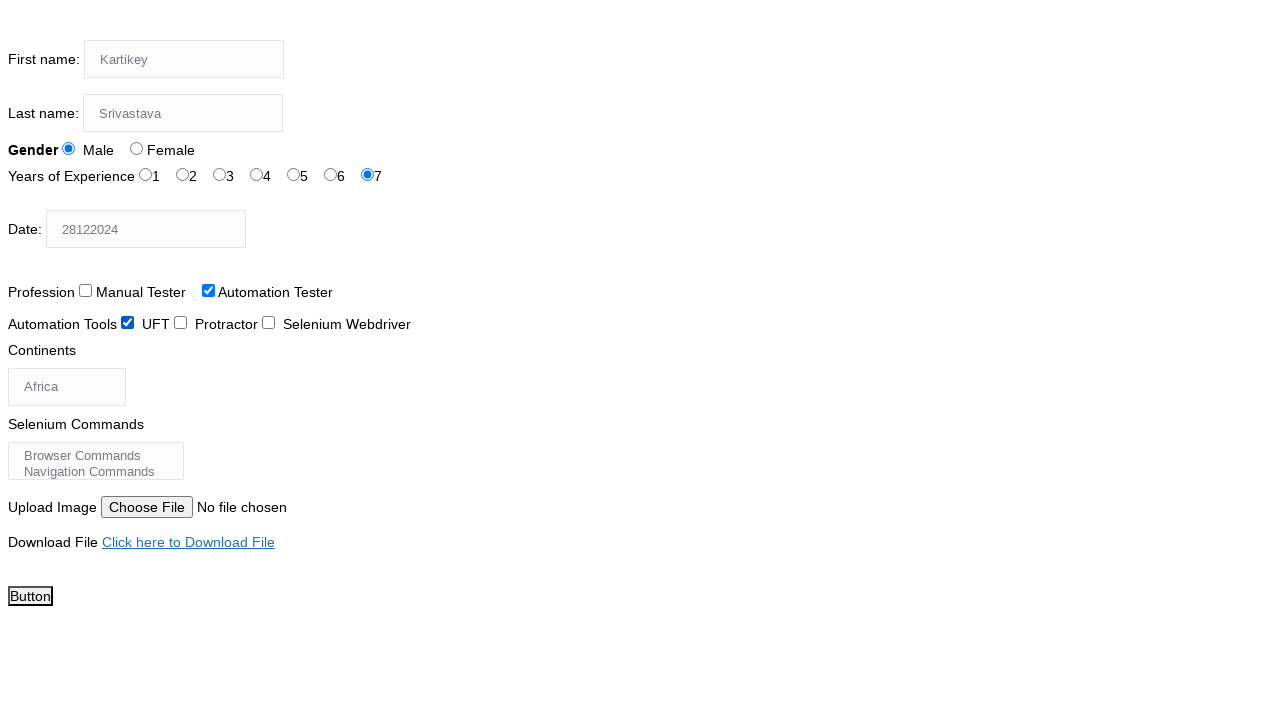

Selected Asia from continents dropdown by visible text on select[name='continents']
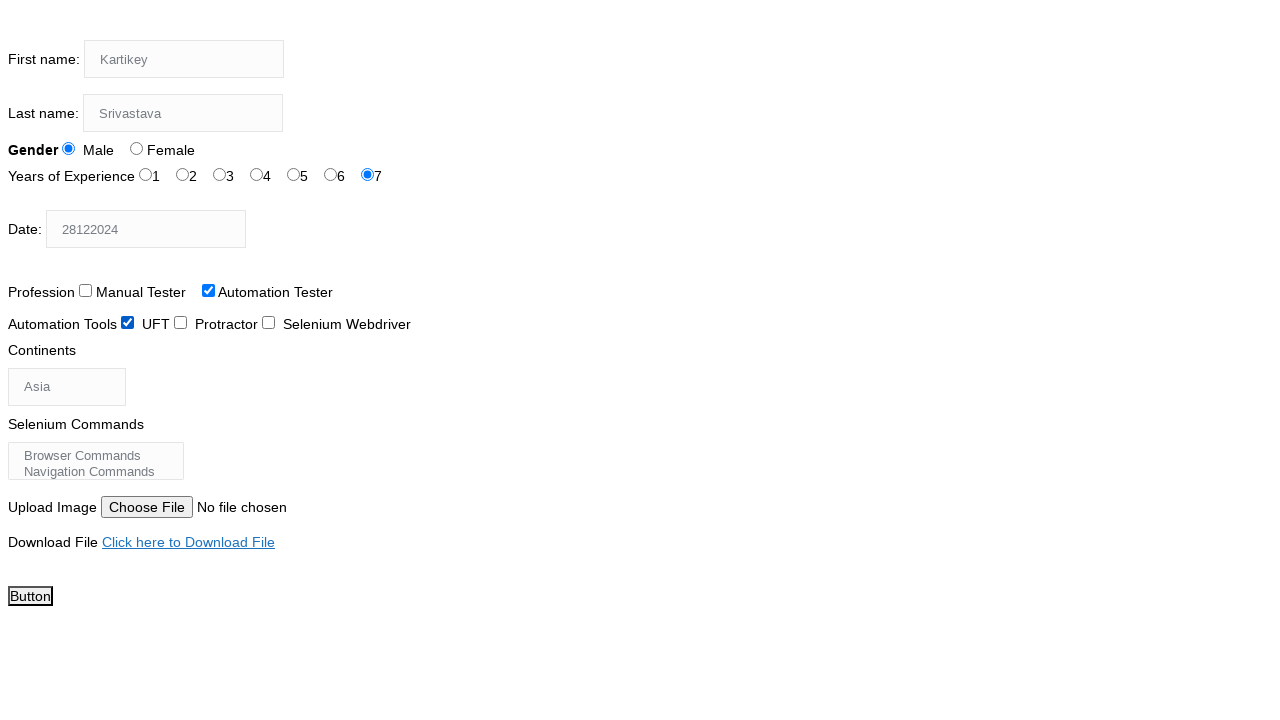

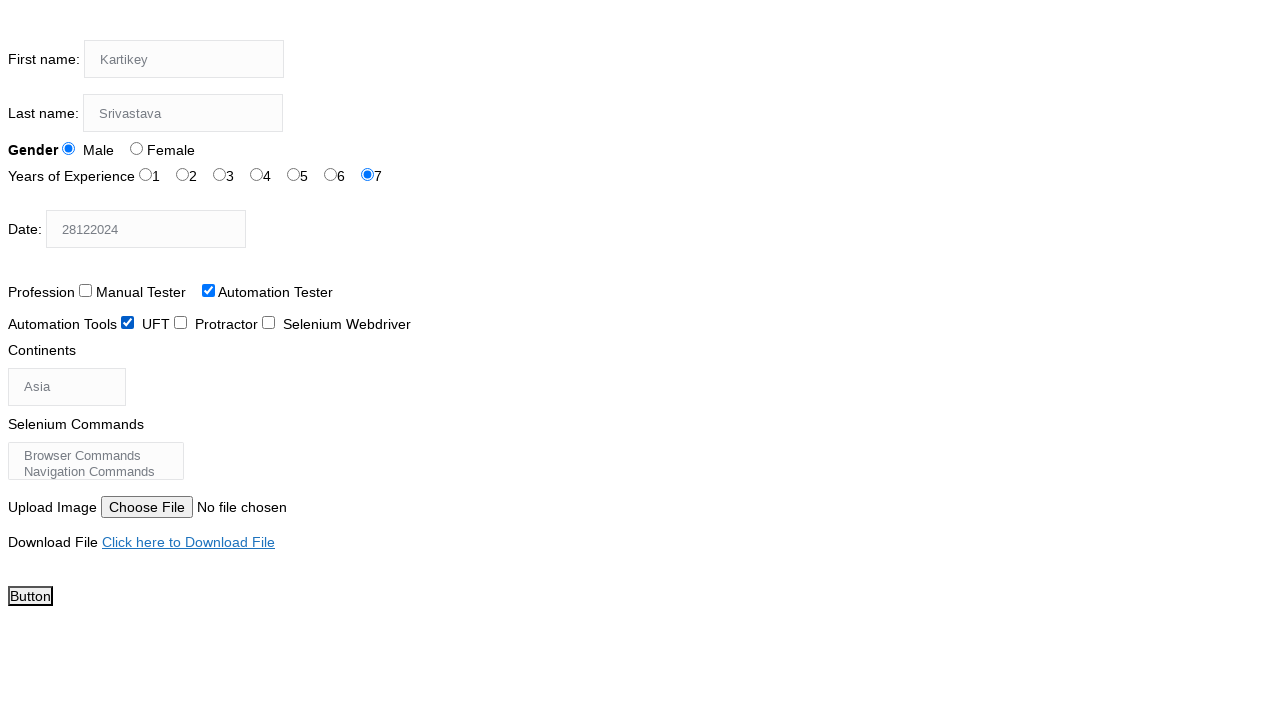